Tests a math problem form by reading two numbers, calculating their sum, and selecting the result from a dropdown menu

Starting URL: http://suninjuly.github.io/selects1.html

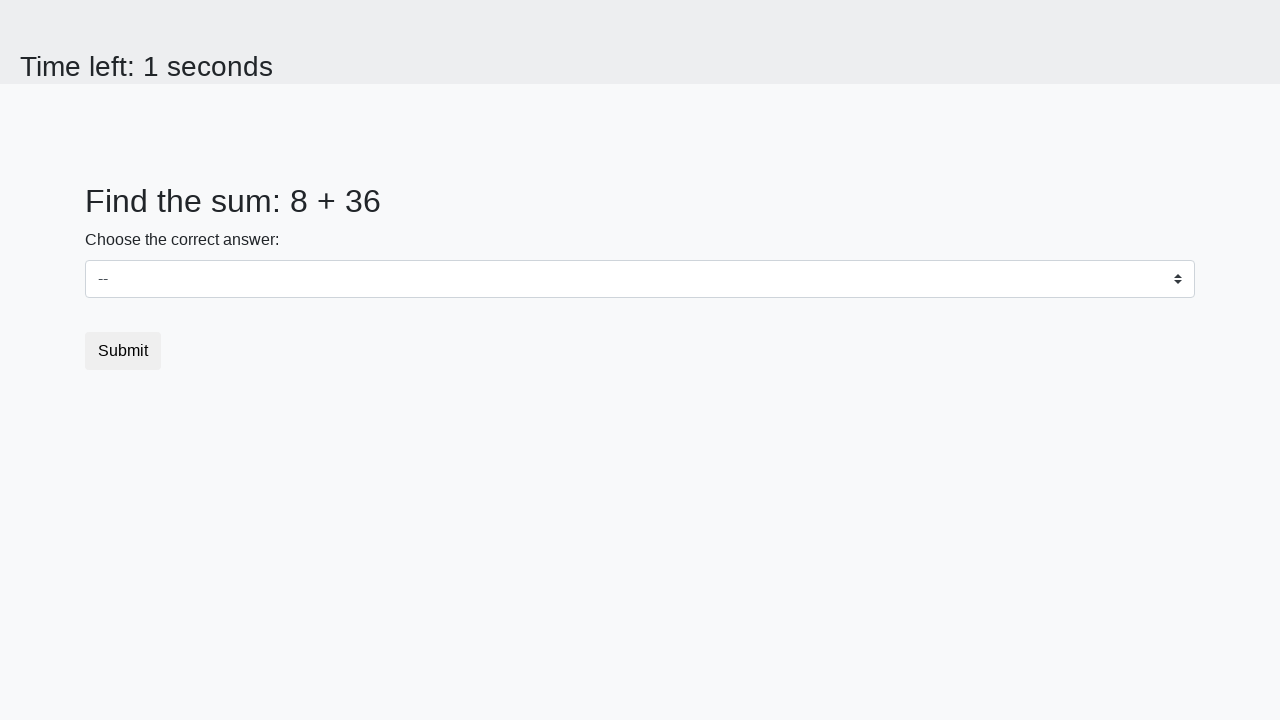

Retrieved first number from page
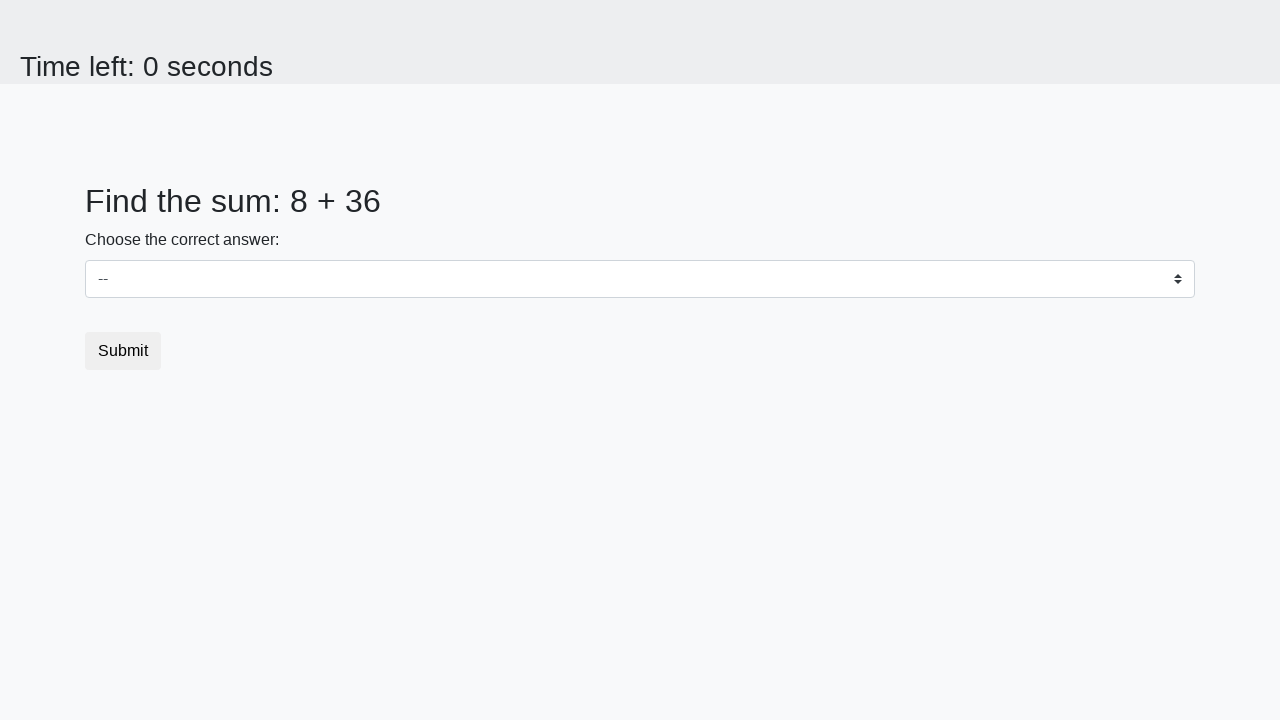

Retrieved second number from page
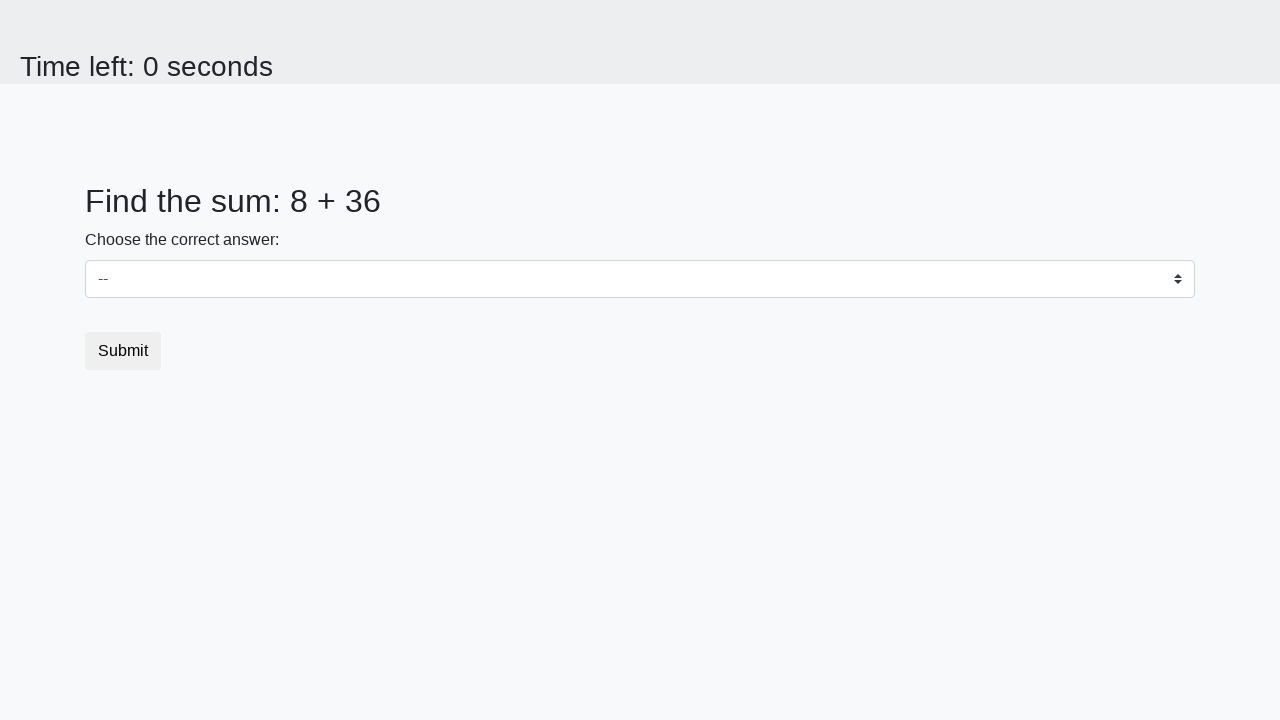

Calculated sum: 8 + 36 = 44
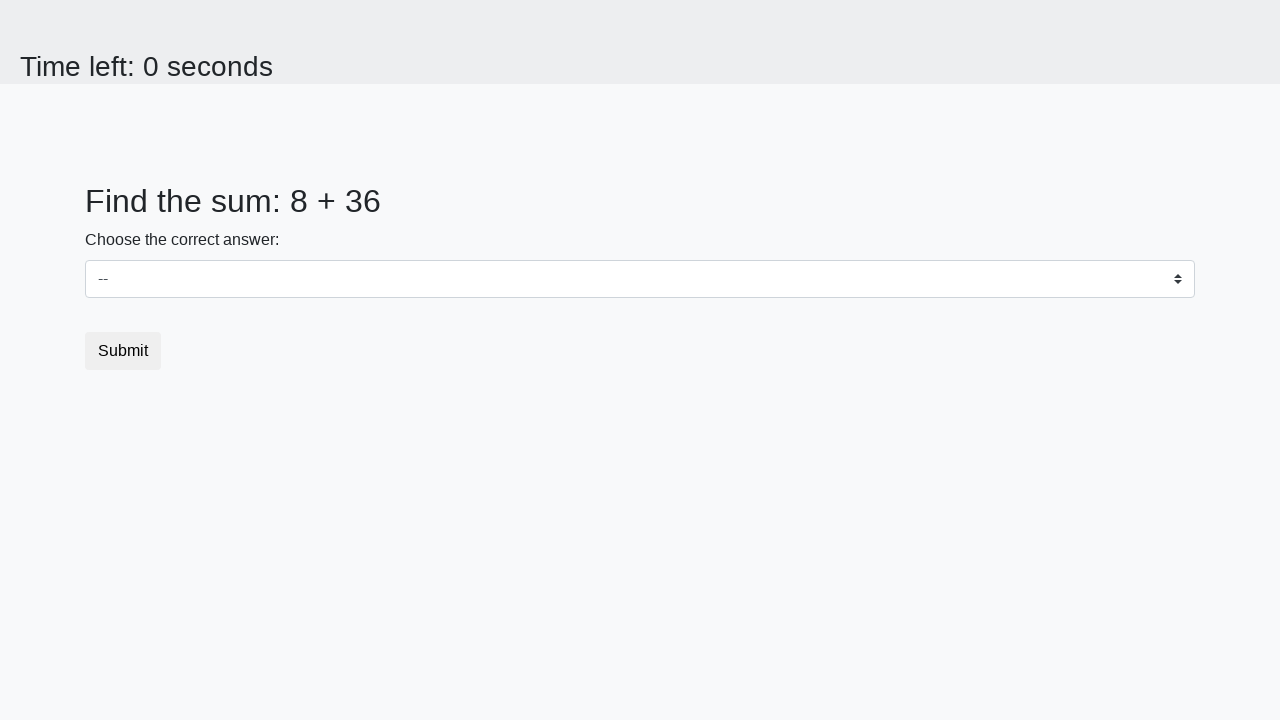

Selected sum value '44' from dropdown menu on #dropdown
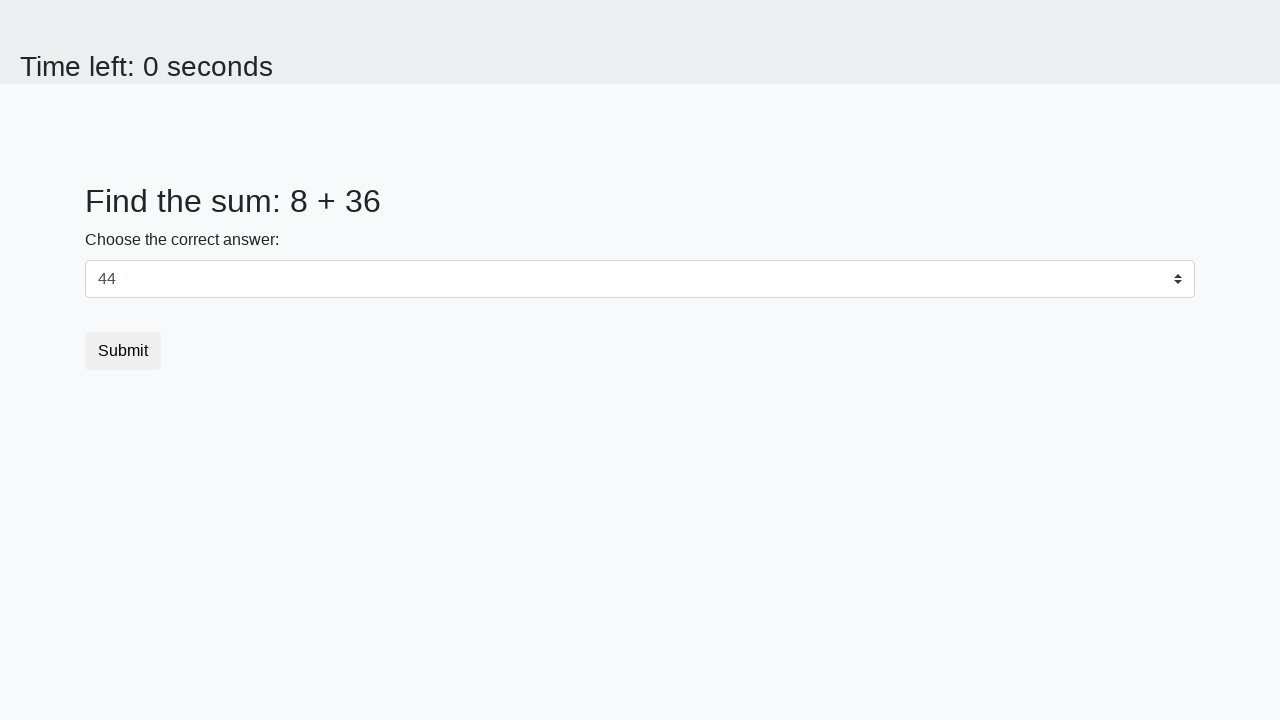

Clicked submit button to complete form at (123, 351) on button.btn
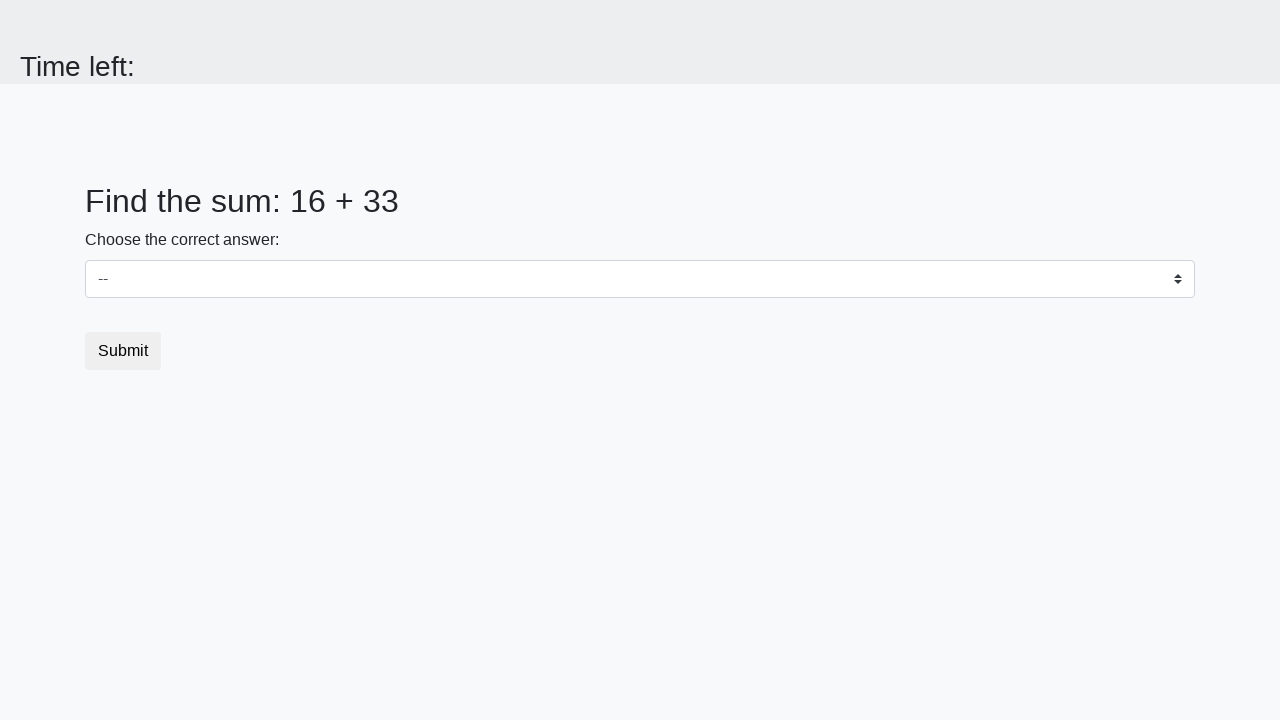

Waited for result page to load
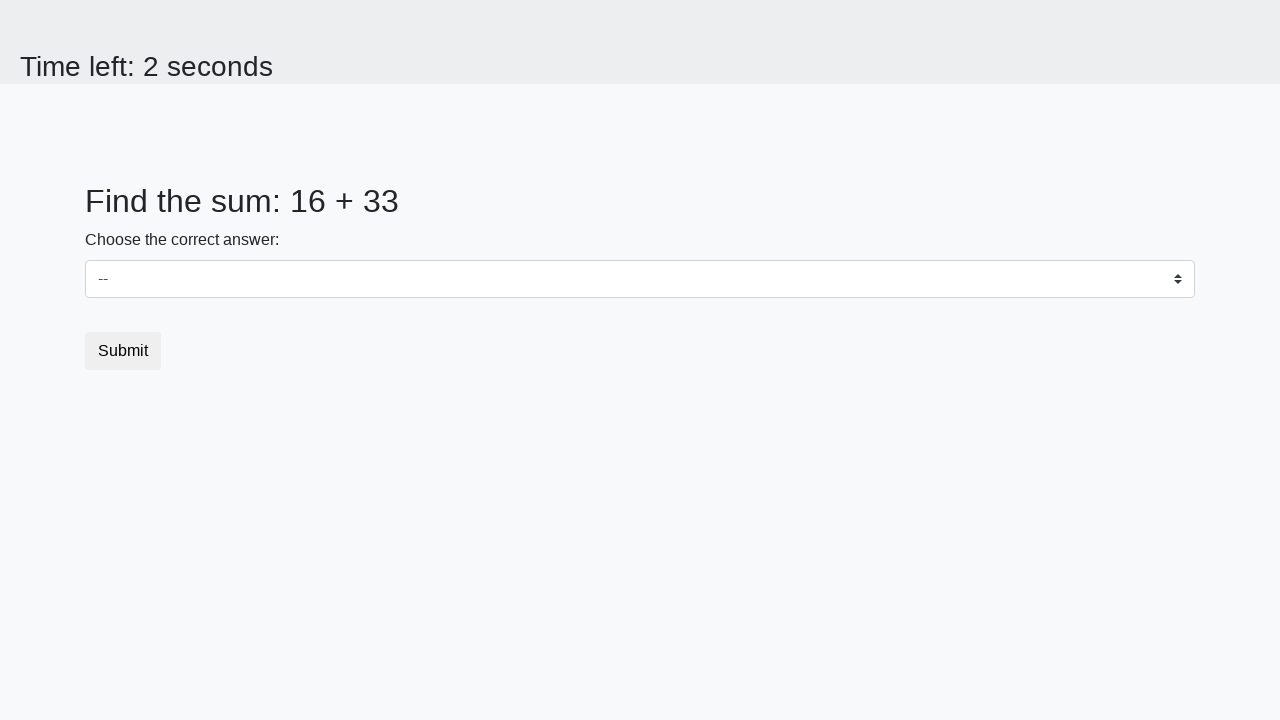

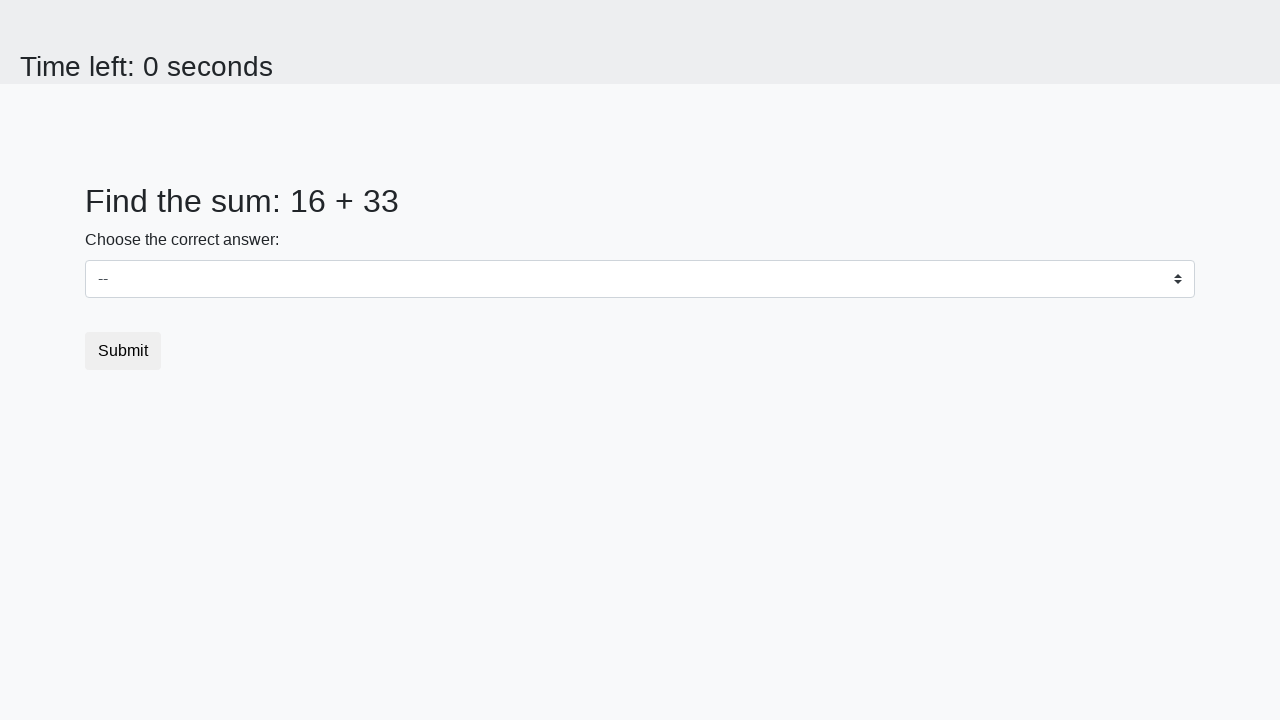